Tests dynamic loading behavior by clicking start button and waiting for loading element to disappear before accessing the finish text

Starting URL: http://the-internet.herokuapp.com/dynamic_loading/2

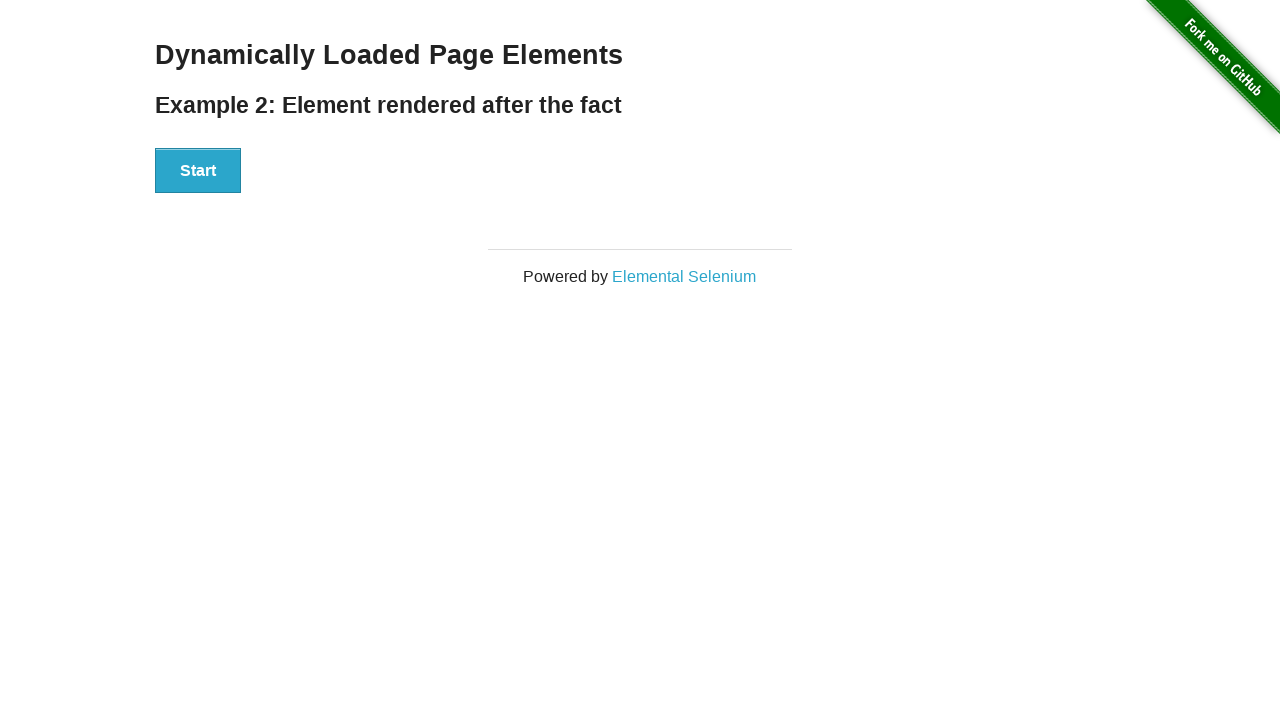

Clicked the start button to begin dynamic loading at (198, 171) on #start>button
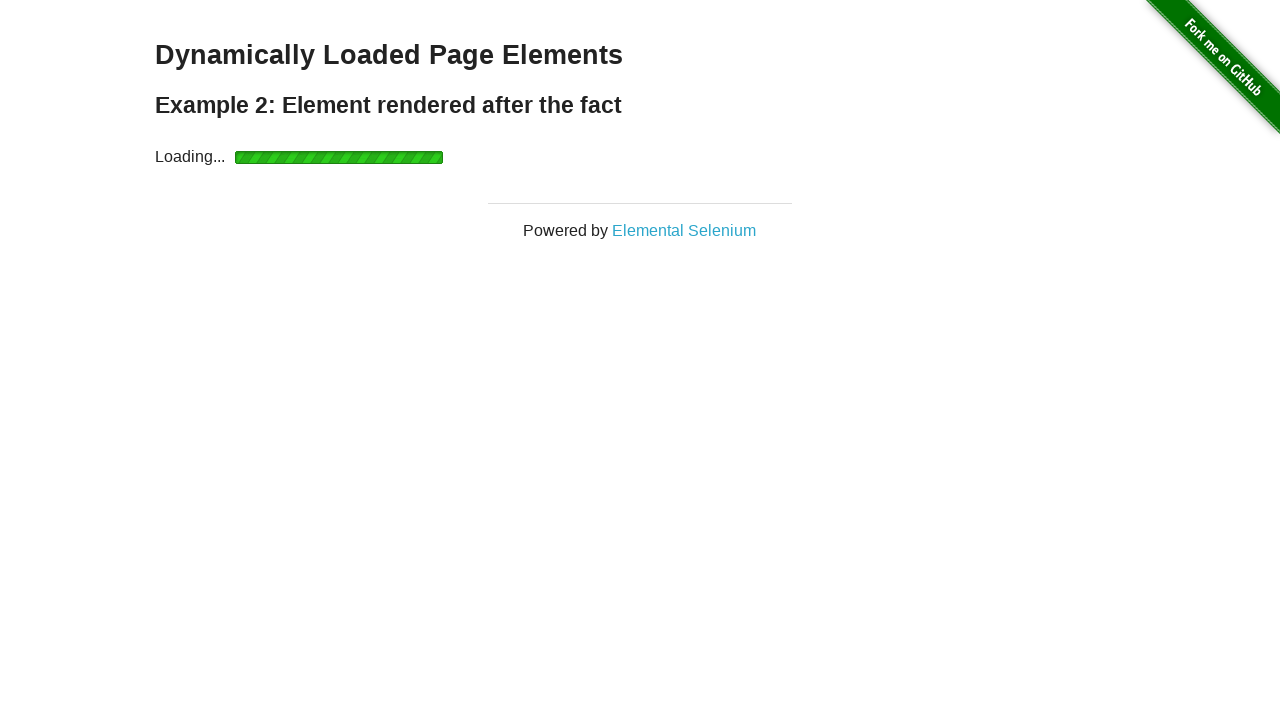

Waited for loading element to disappear
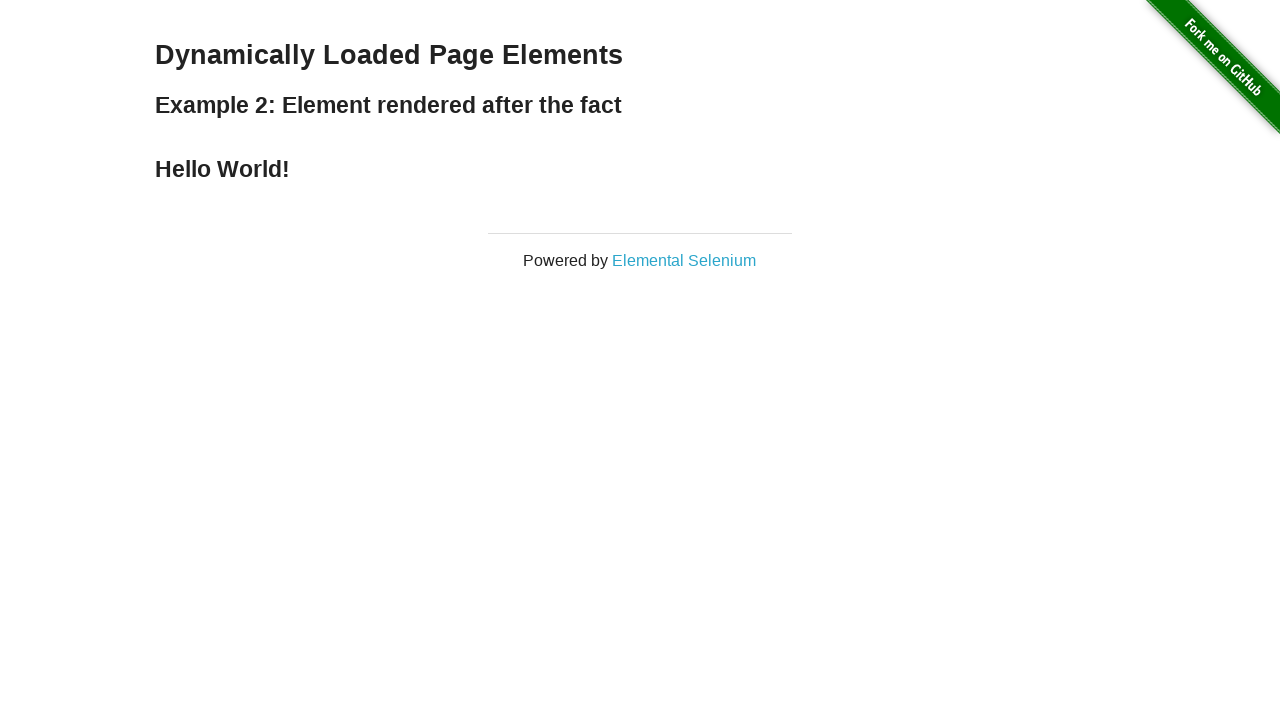

Waited for finish text to become visible
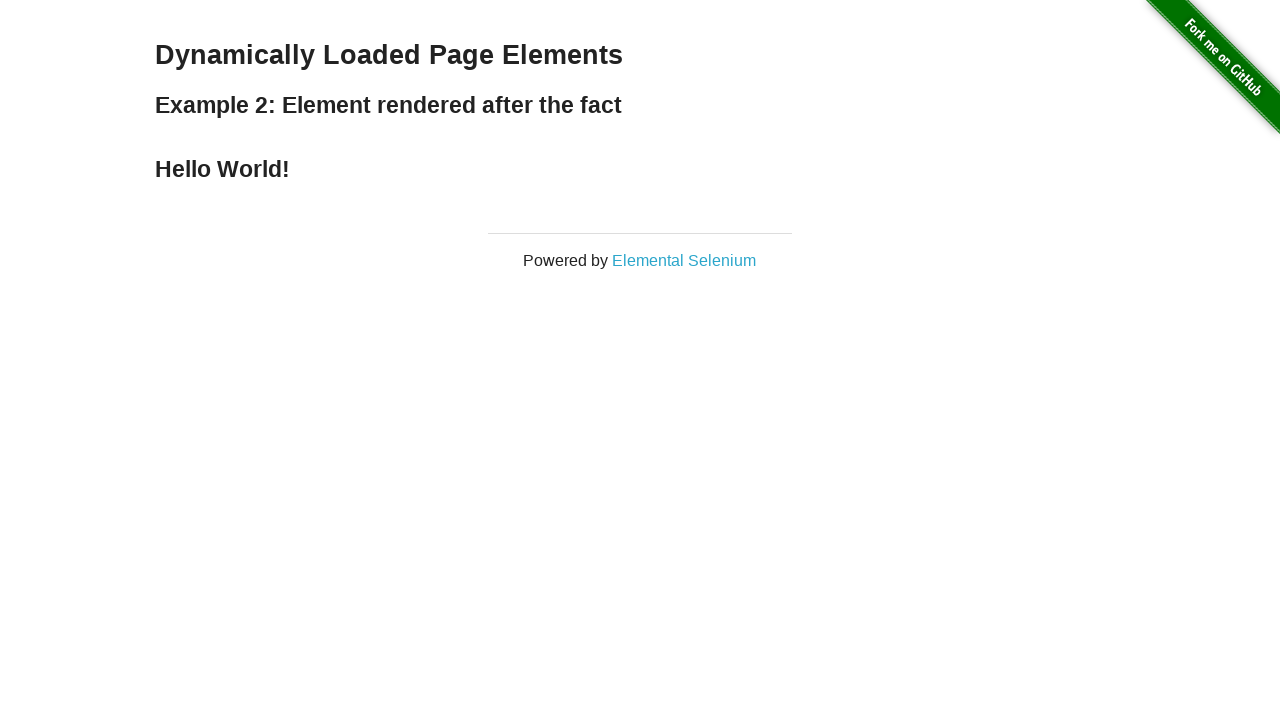

Retrieved finish text: 'Hello World!'
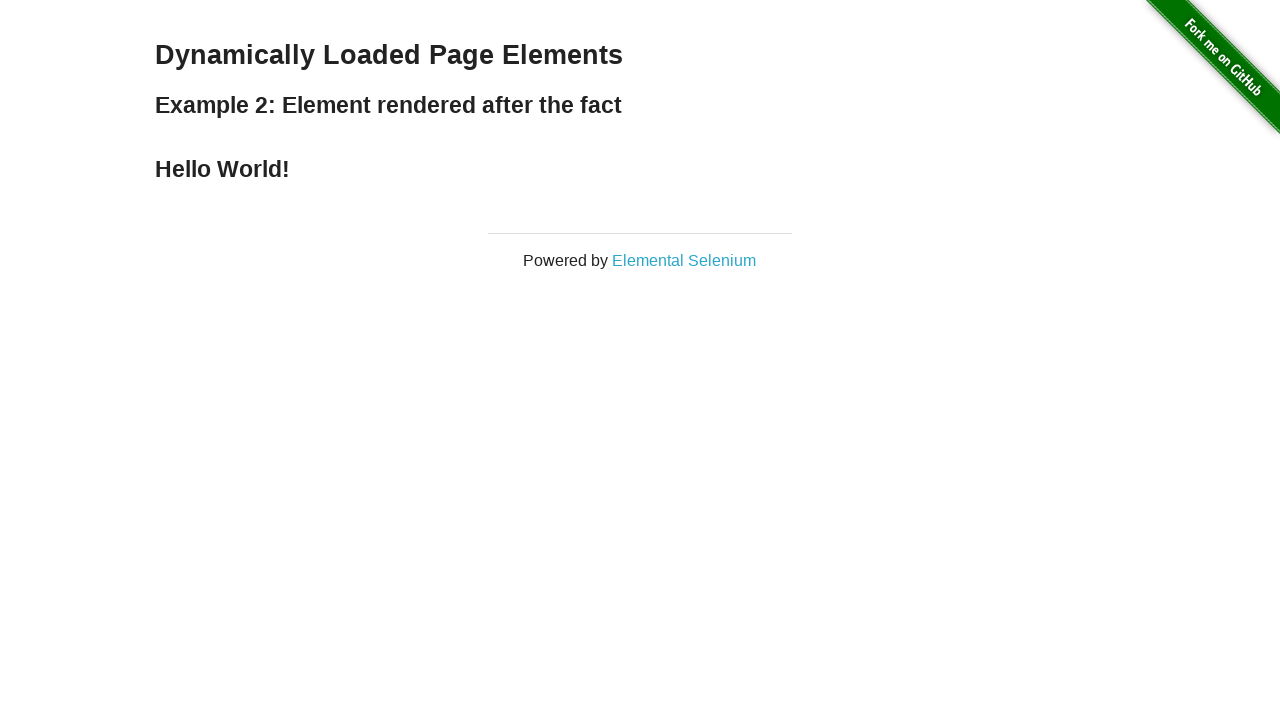

Printed finish text to console
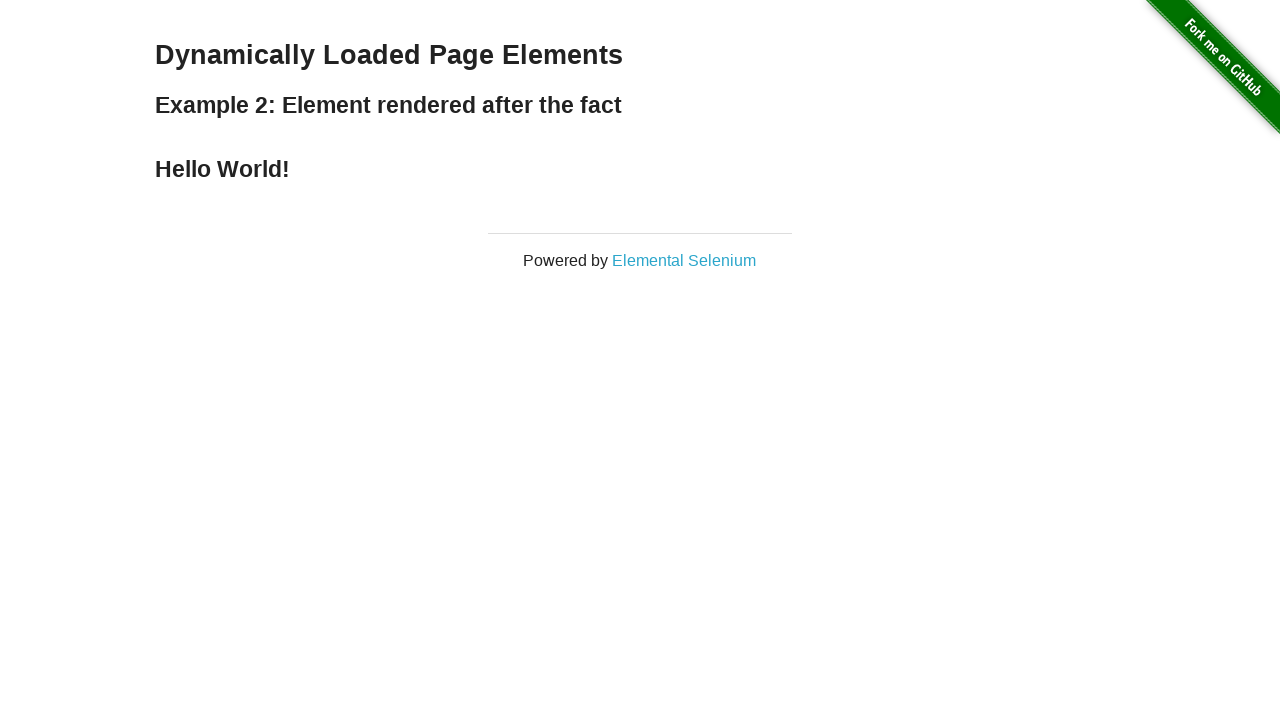

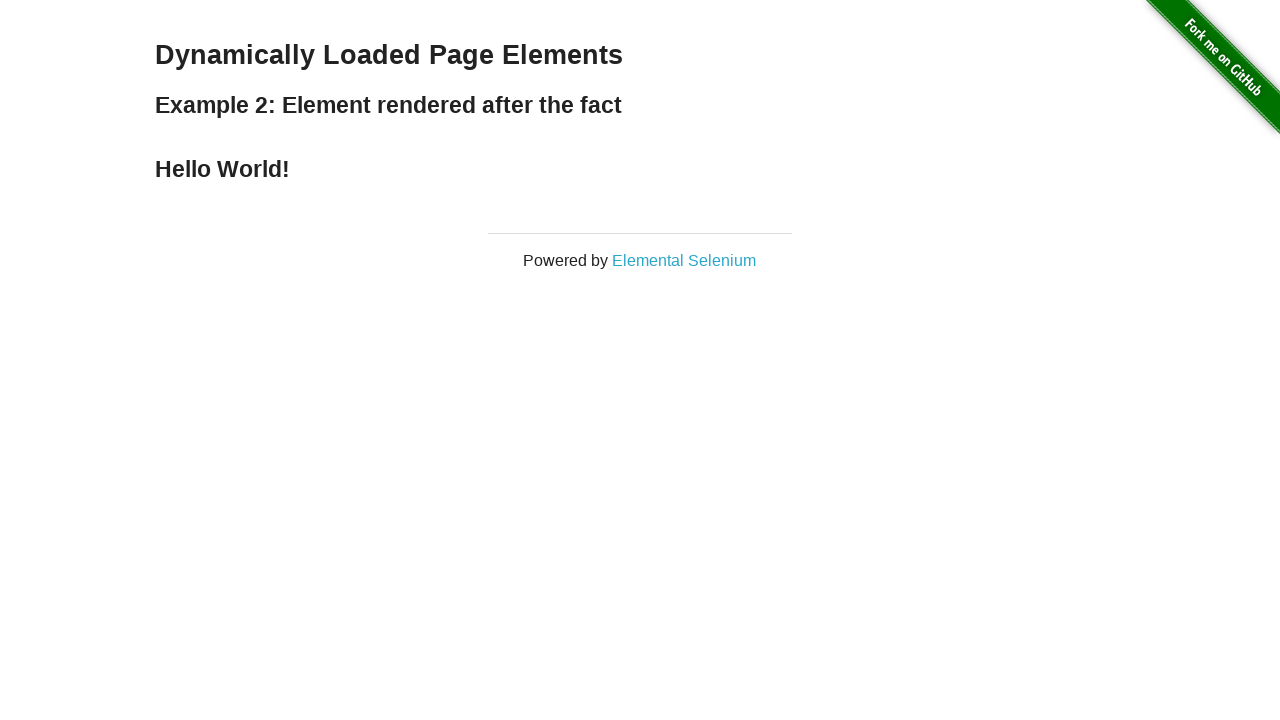